Tests simple alert handling by clicking a button to trigger an alert and accepting it

Starting URL: https://demoqa.com/alerts

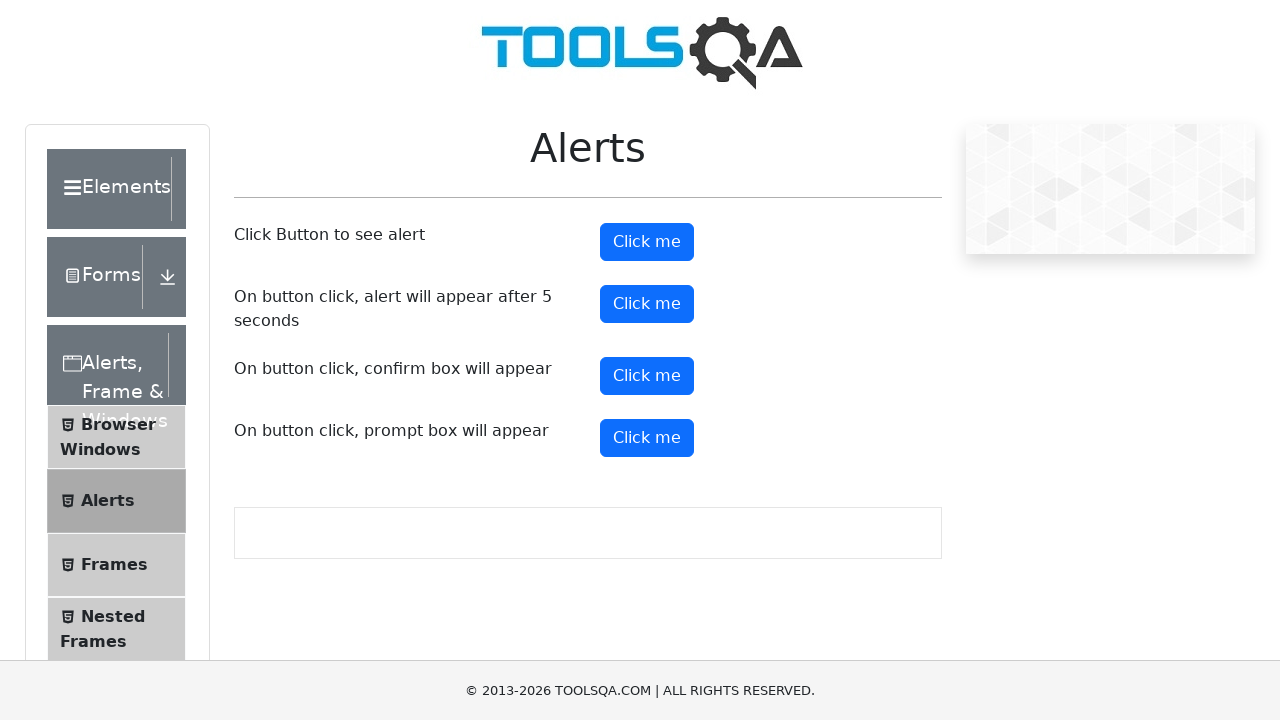

Clicked alert button to trigger simple alert at (647, 242) on #alertButton
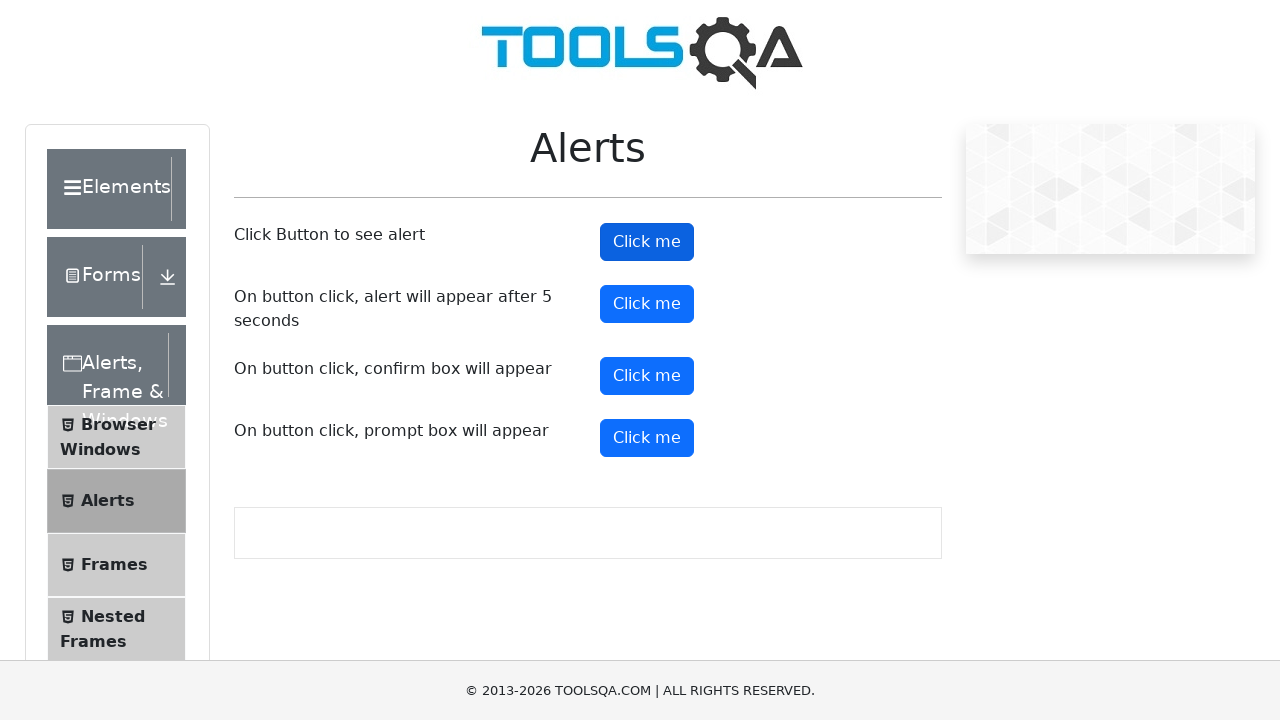

Accepted the simple alert dialog
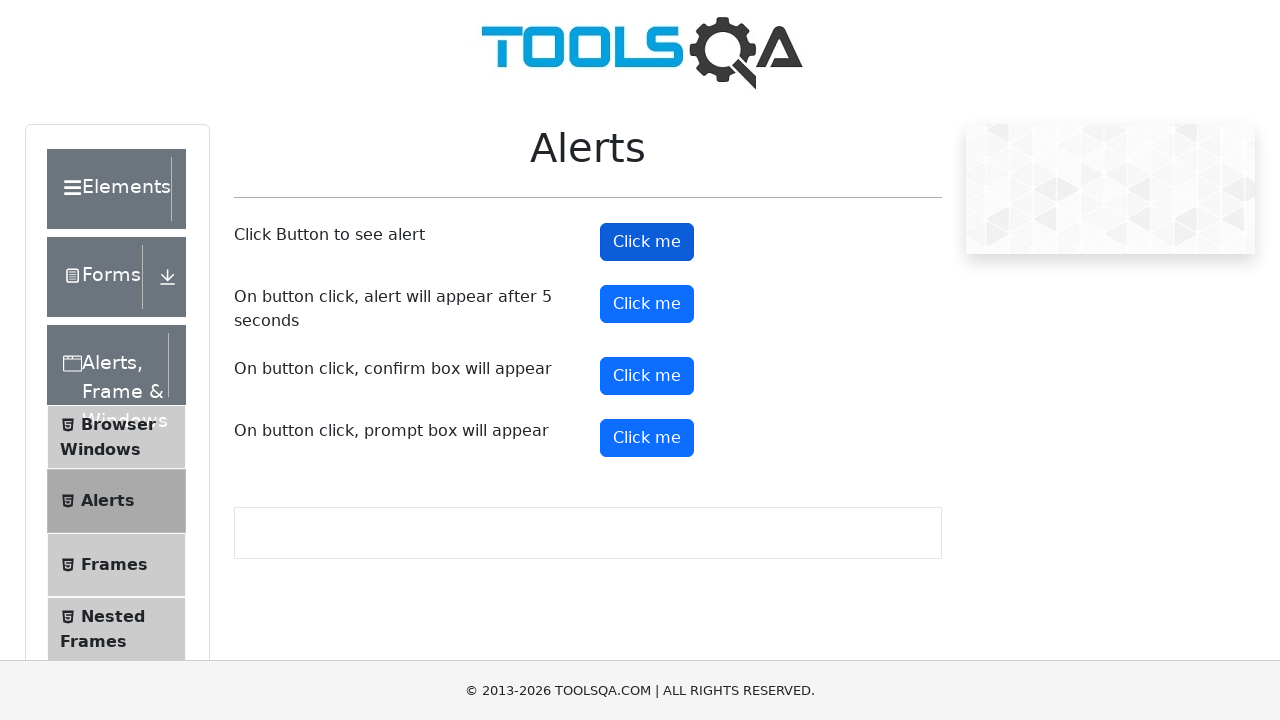

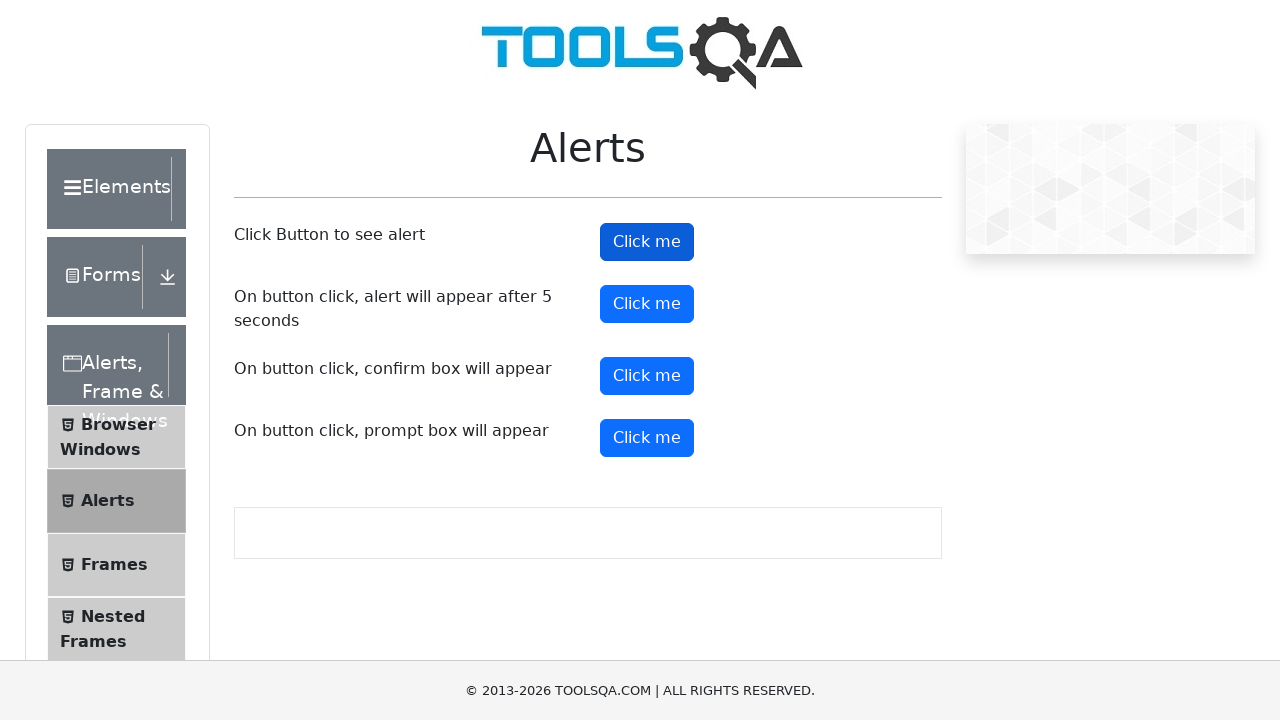